Tests clicking on an "Open" link on the omayo blogspot test page, which opens a new window, then closes the parent browser window

Starting URL: http://omayo.blogspot.com/

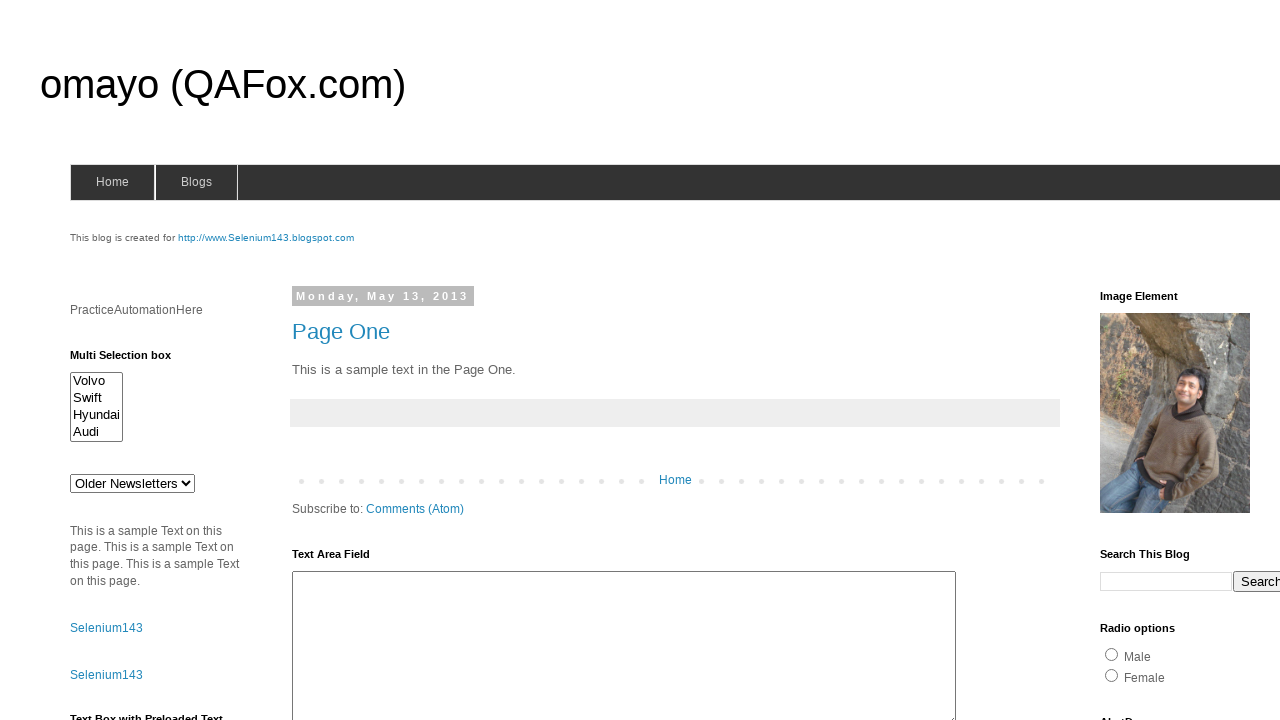

Clicked the 'Open' link on omayo blogspot page at (132, 360) on a:has-text('Open')
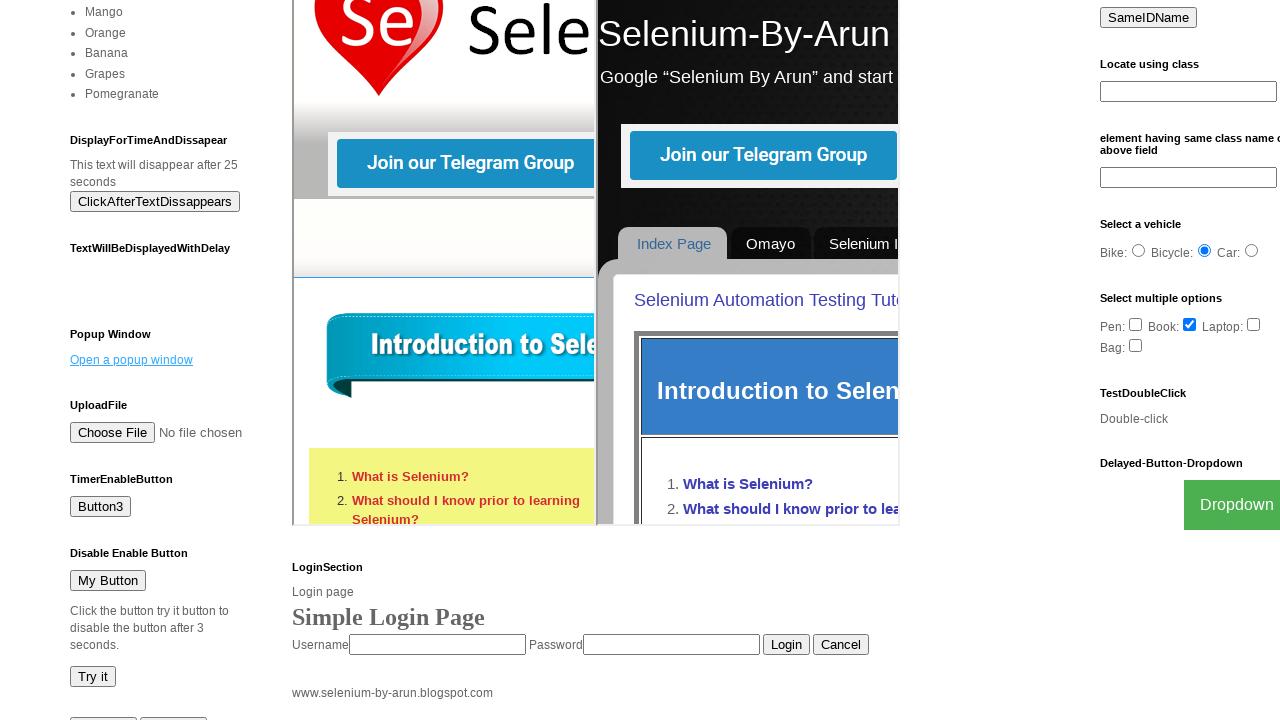

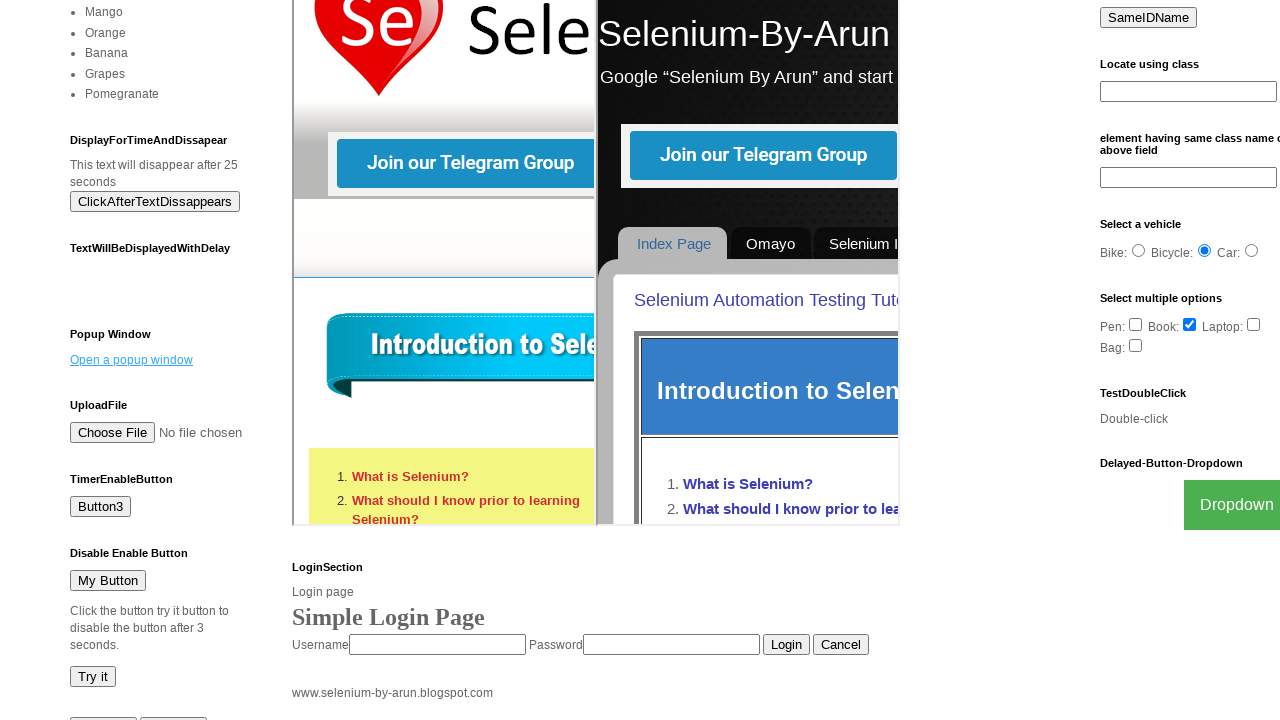